Navigates to automationbykrishna.com, clicks on the Demo Tables link, and verifies the table with data is displayed on the page.

Starting URL: http://automationbykrishna.com

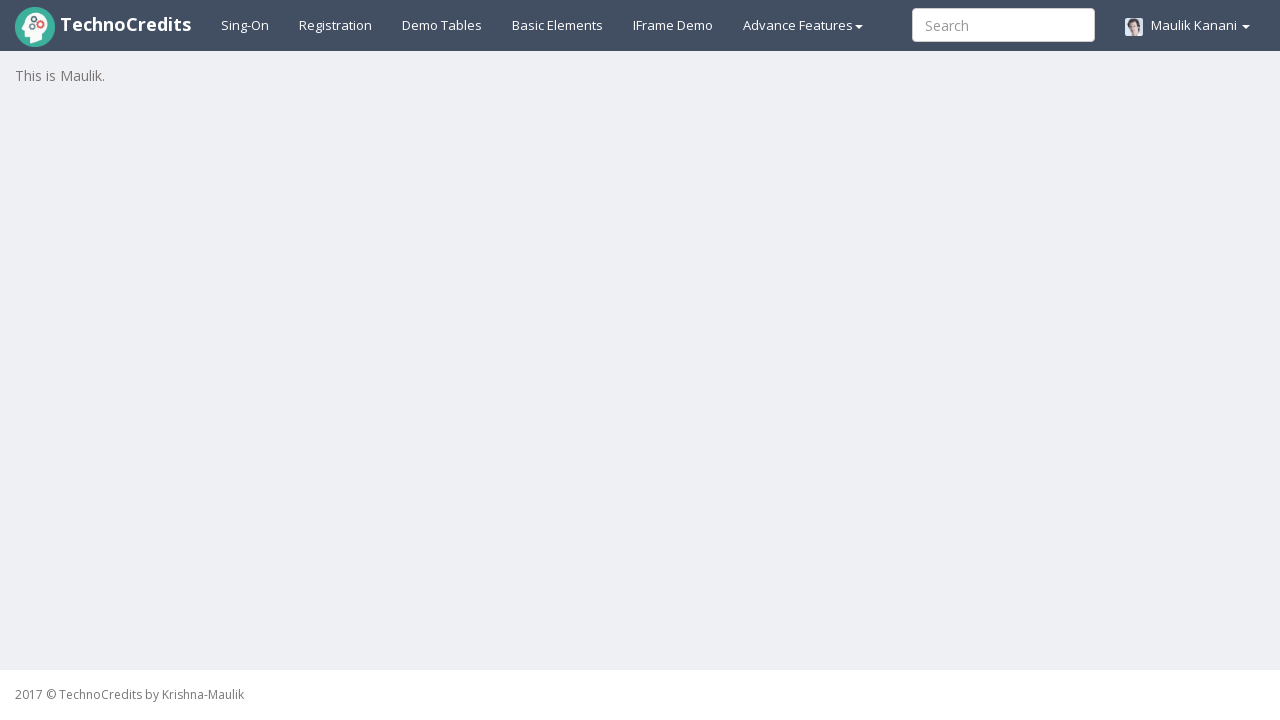

Clicked on Demo Tables navigation link at (442, 25) on a#demotable
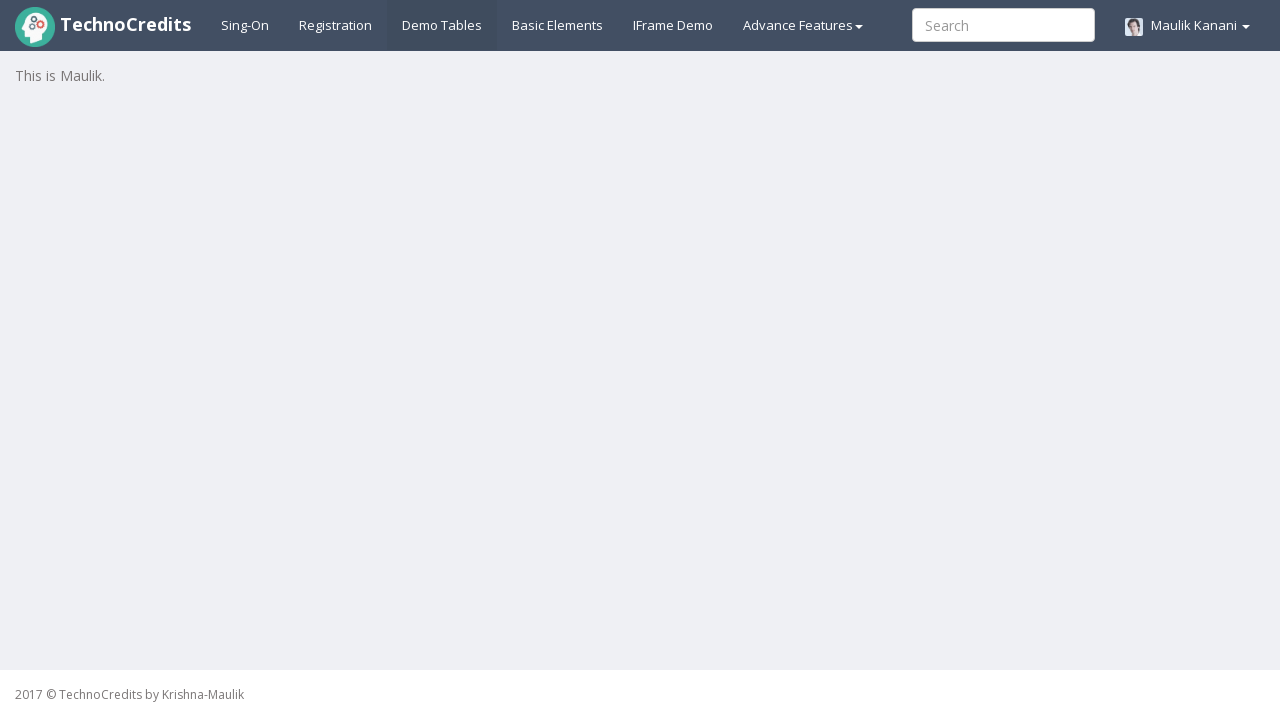

Table element loaded and became visible
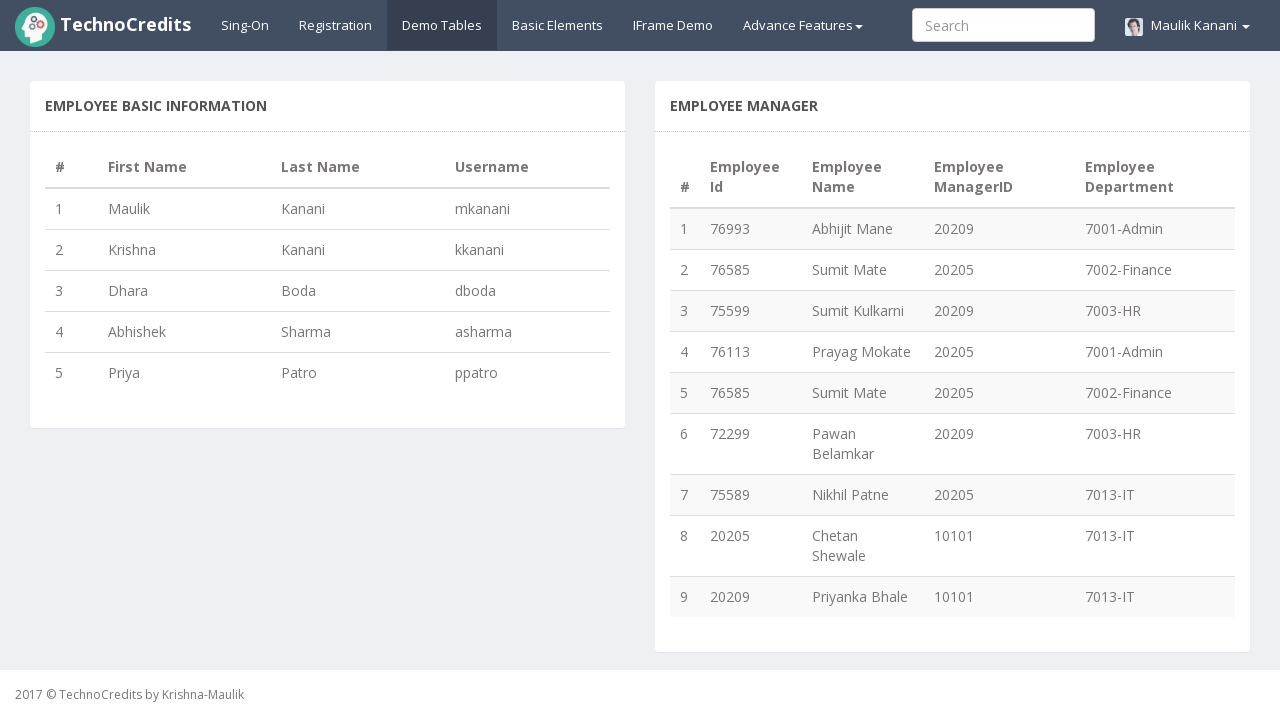

Table rows are present and visible in the table body
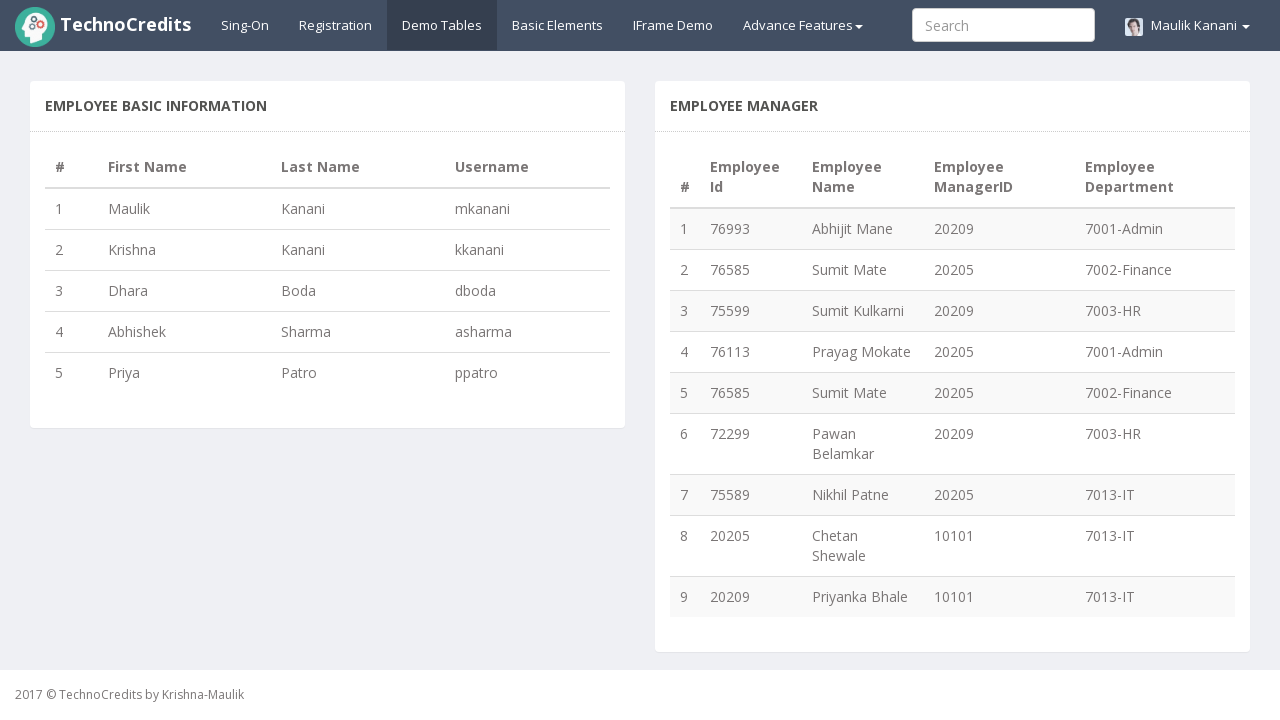

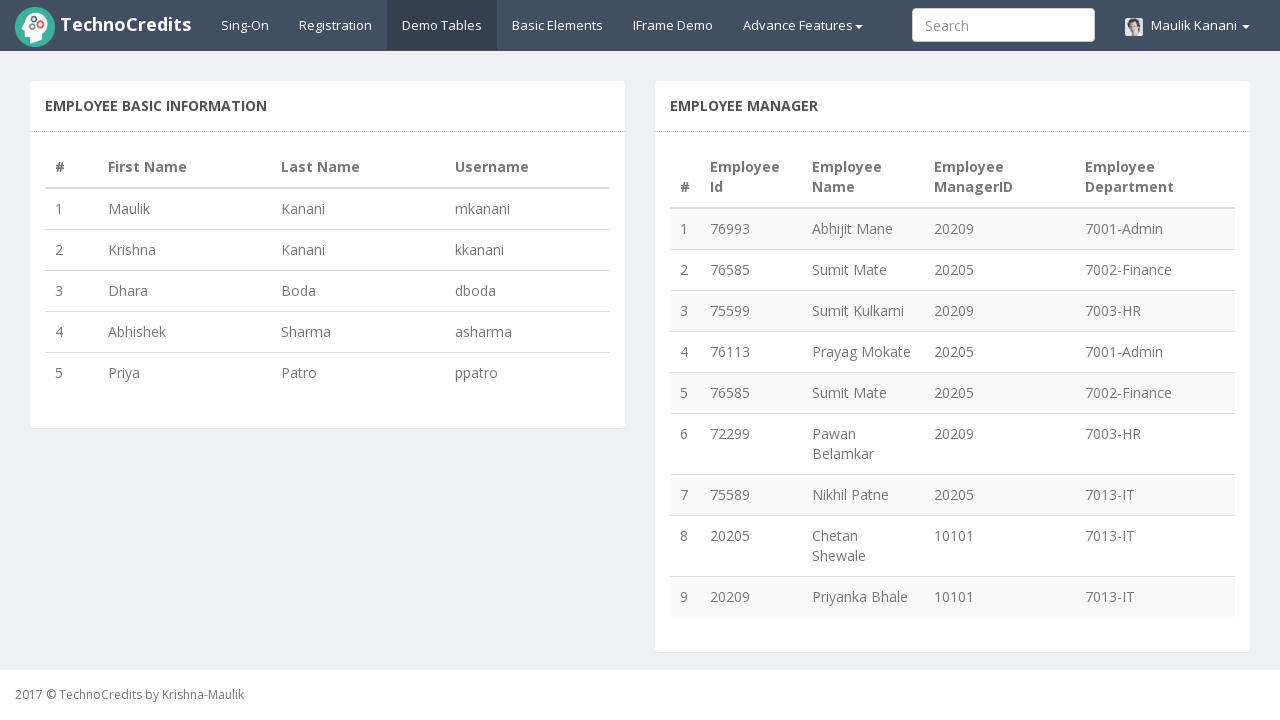